Navigates to Flipkart homepage and verifies the page loads by checking the title is available

Starting URL: https://www.flipkart.com/

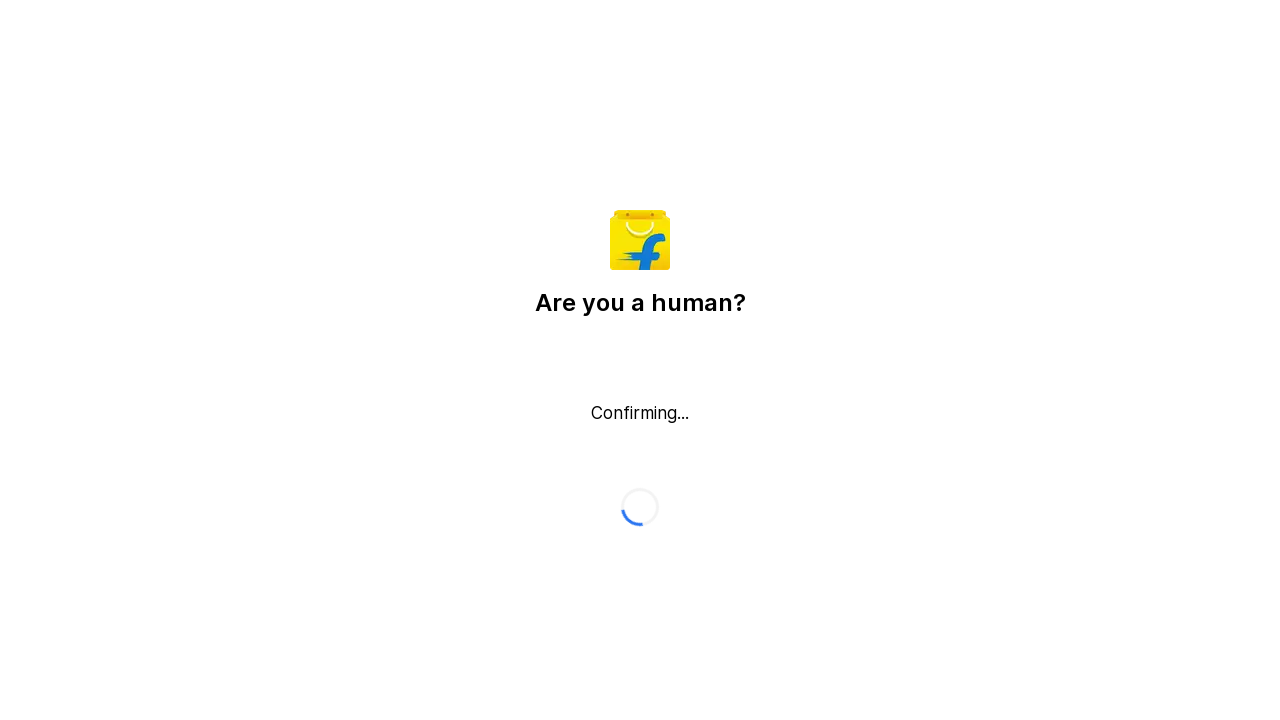

Waited for page to reach domcontentloaded state on Flipkart homepage
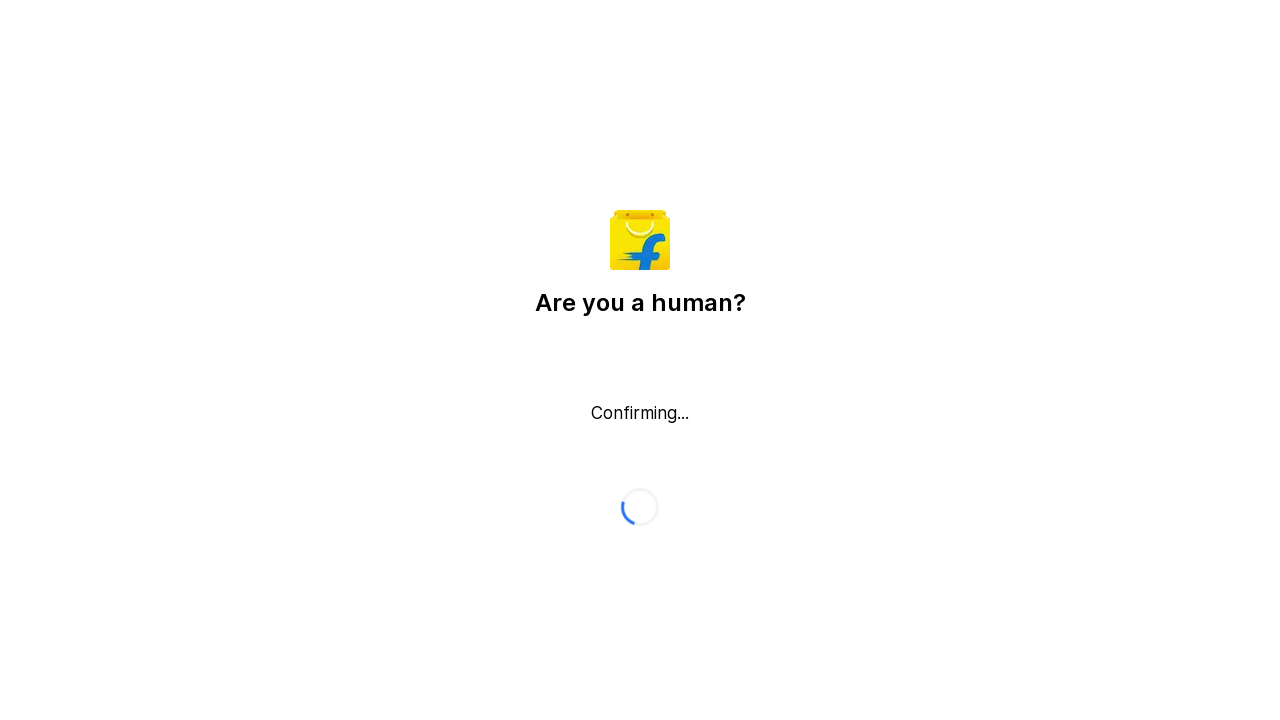

Retrieved page title from Flipkart homepage
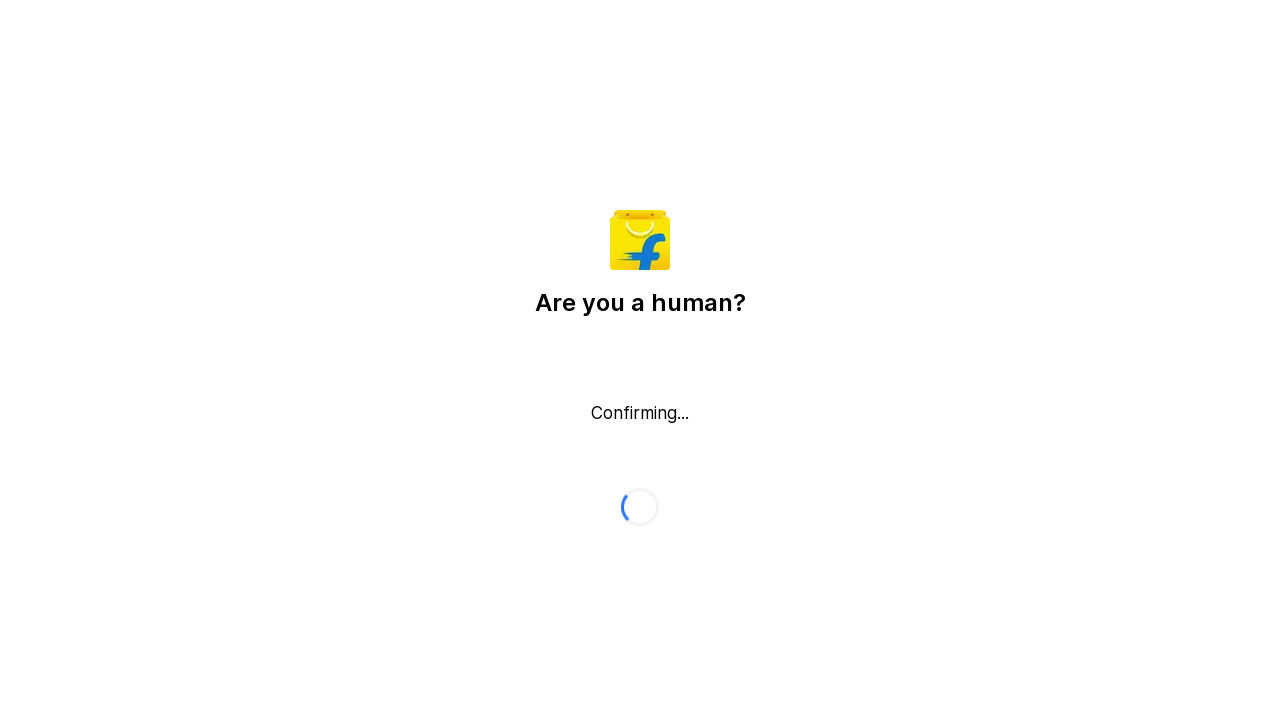

Verified that page title is not empty - assertion passed
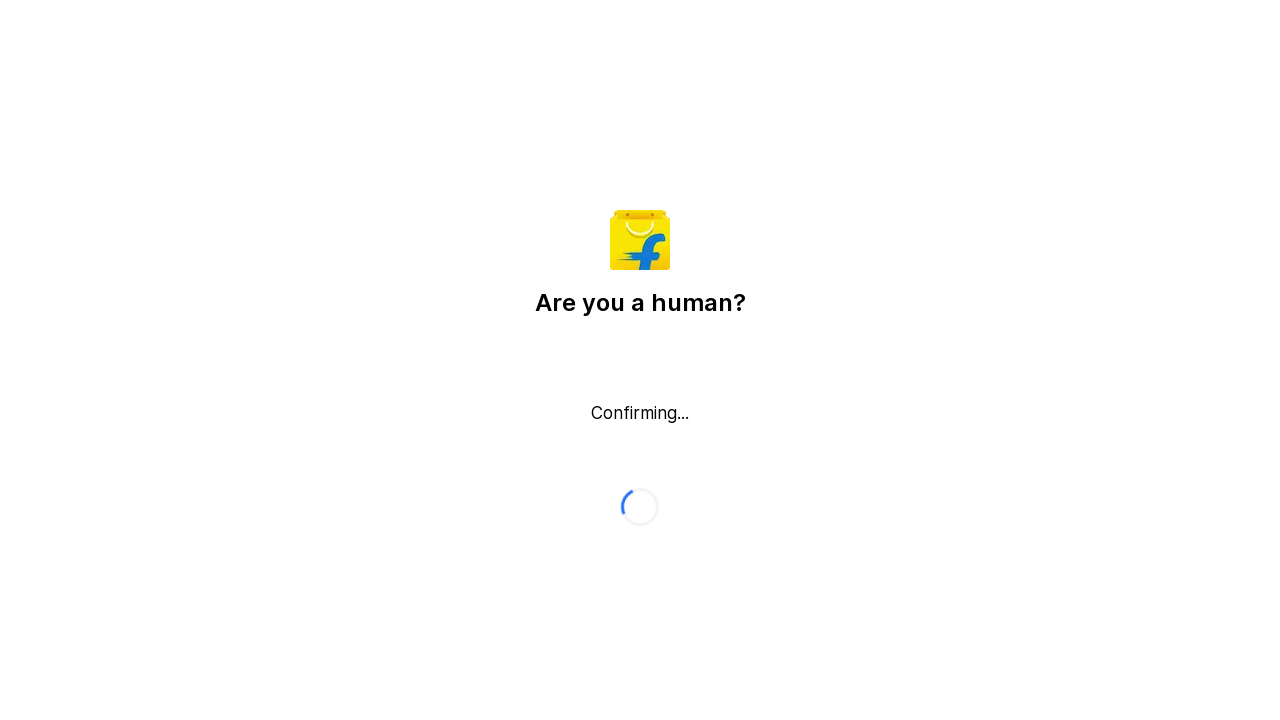

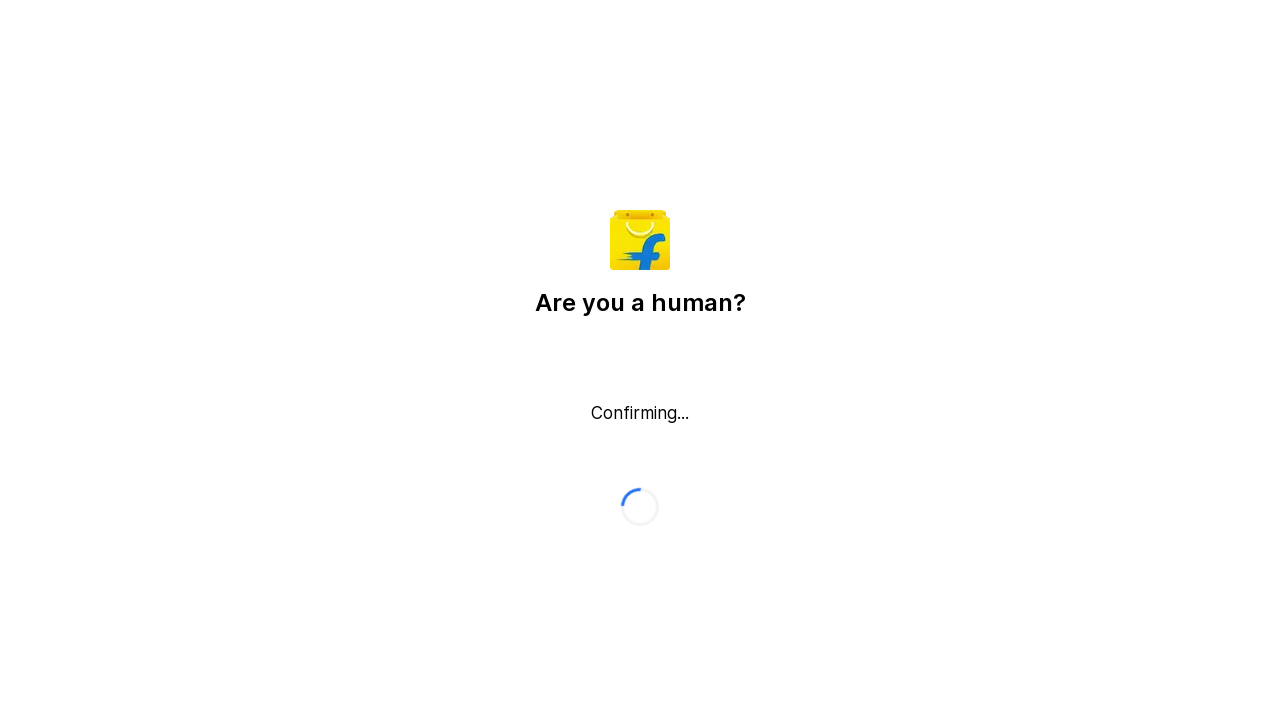